Tests that the navigation bar collapses appropriately on mobile viewport size

Starting URL: https://playwright.dev

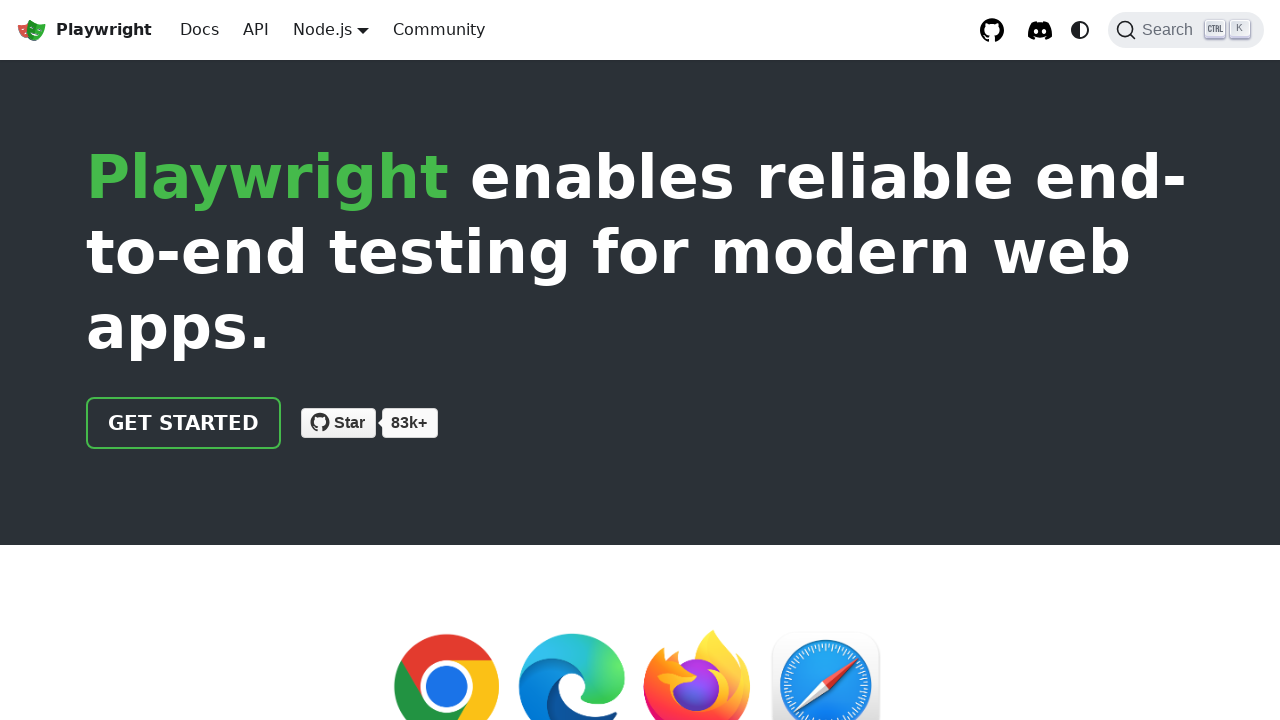

Set viewport to mobile dimensions (375x667)
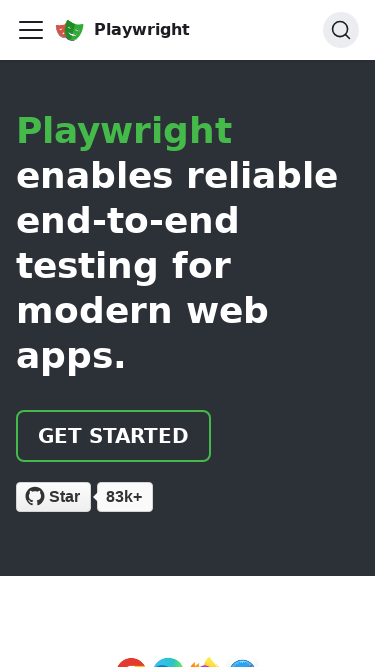

Navigation bar hamburger menu button appeared on small viewport
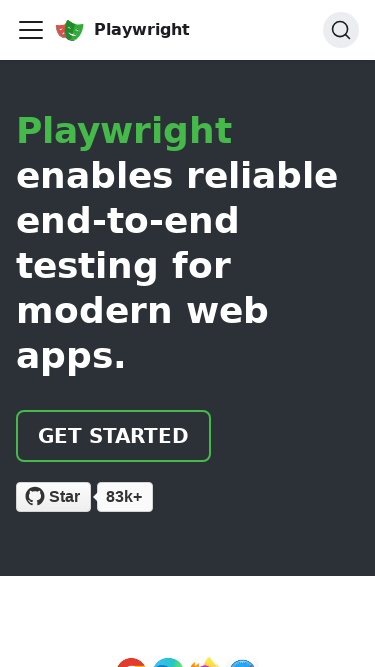

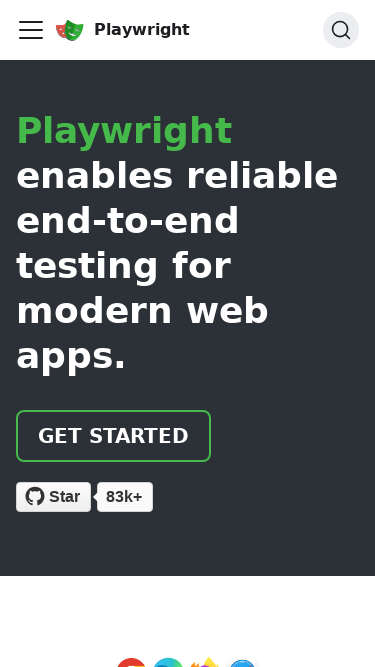